Tests iframe navigation by switching frames using name/id attributes to navigate through Java API documentation

Starting URL: https://docs.oracle.com/javase/8/docs/api/index.html?help-doc.html

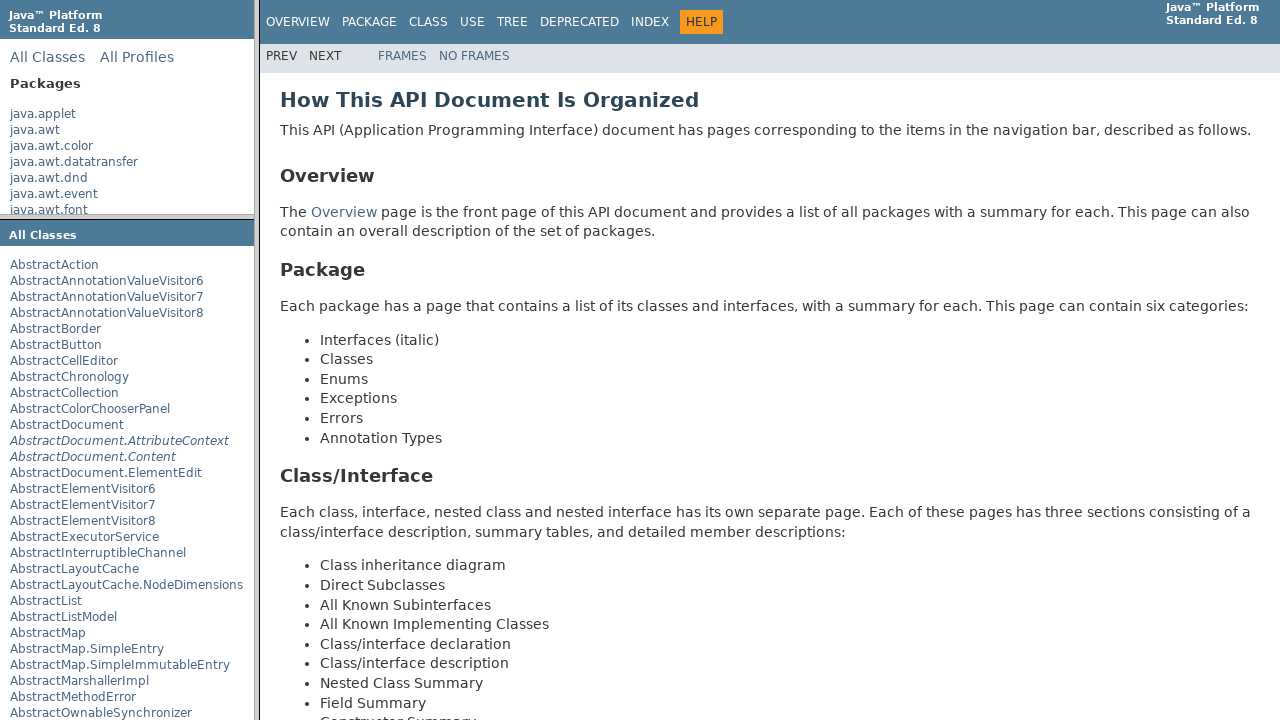

Switched to packageListFrame
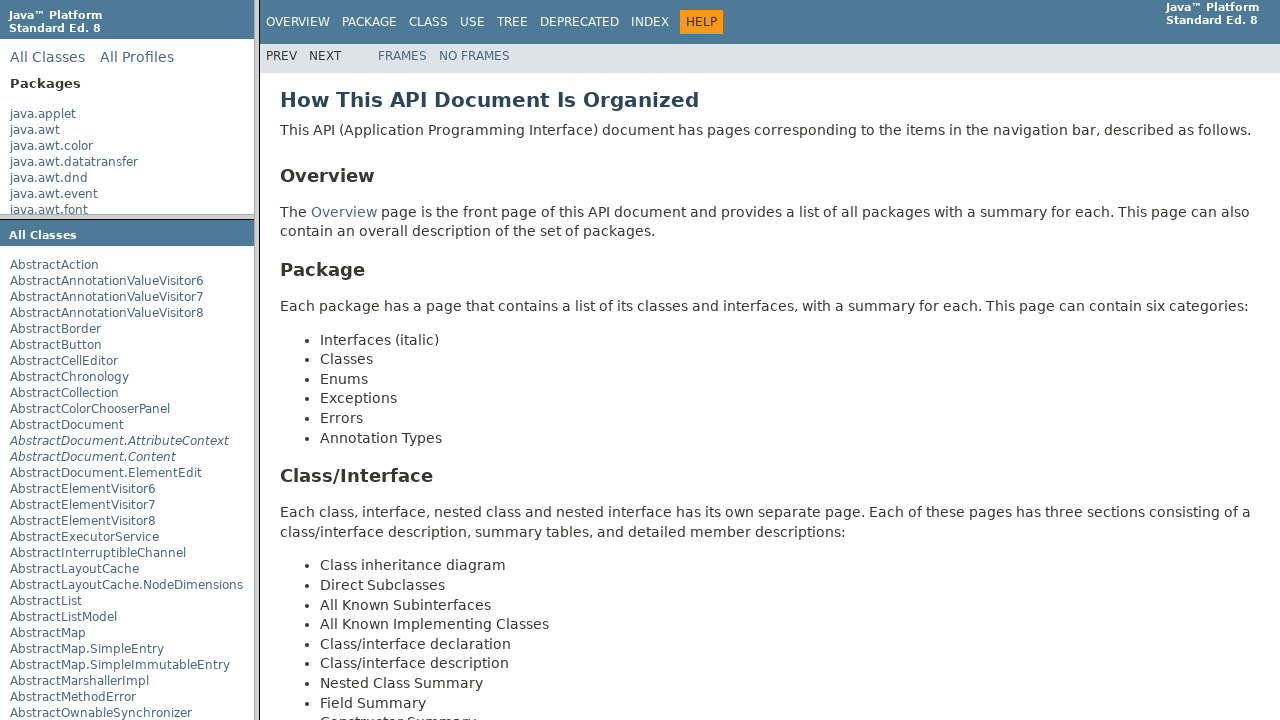

Clicked on java.applet link in package list frame at (43, 114) on xpath=//a[contains(text(),'java.applet')]
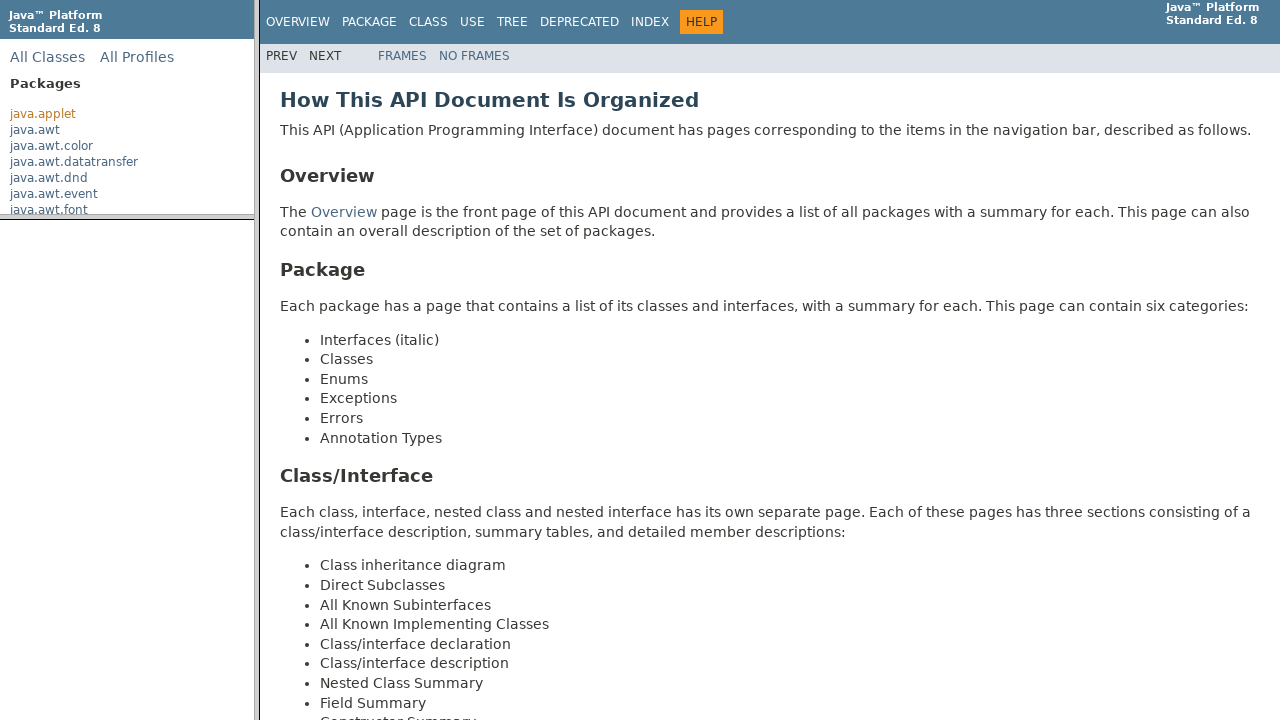

Switched to packageFrame
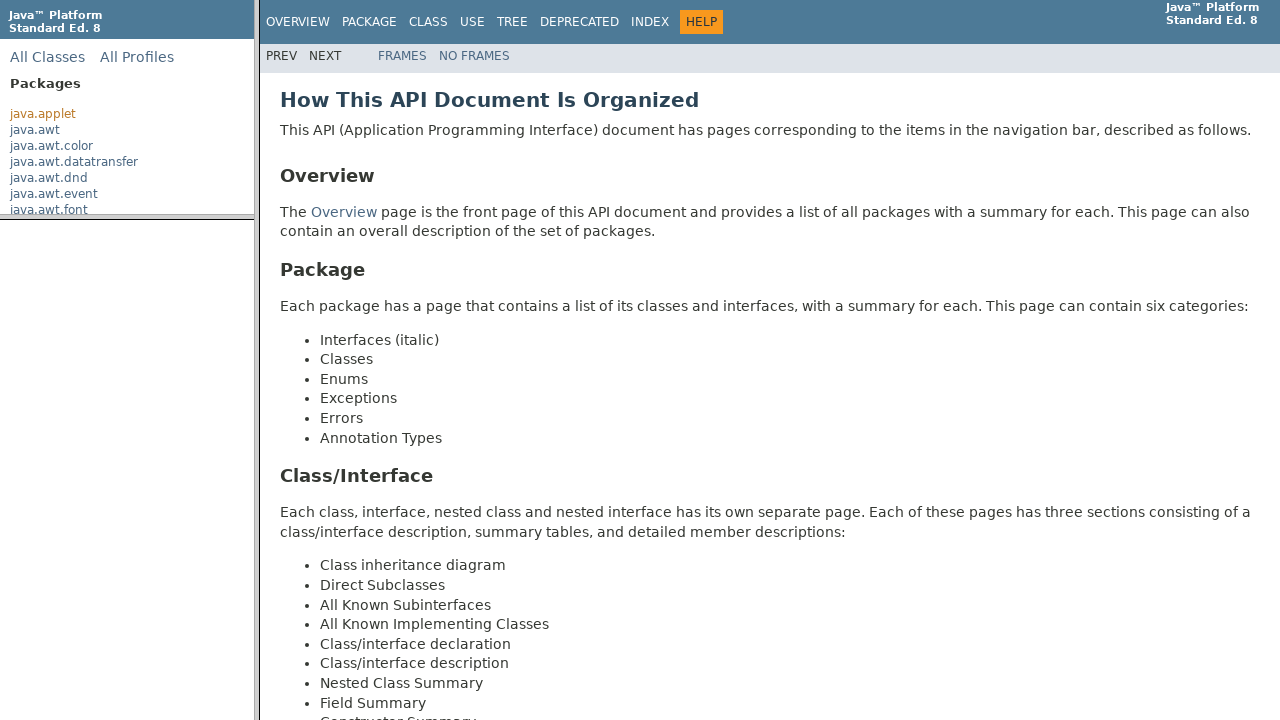

Clicked on Applet link in package frame at (28, 381) on xpath=//a[contains(text(),'Applet')]
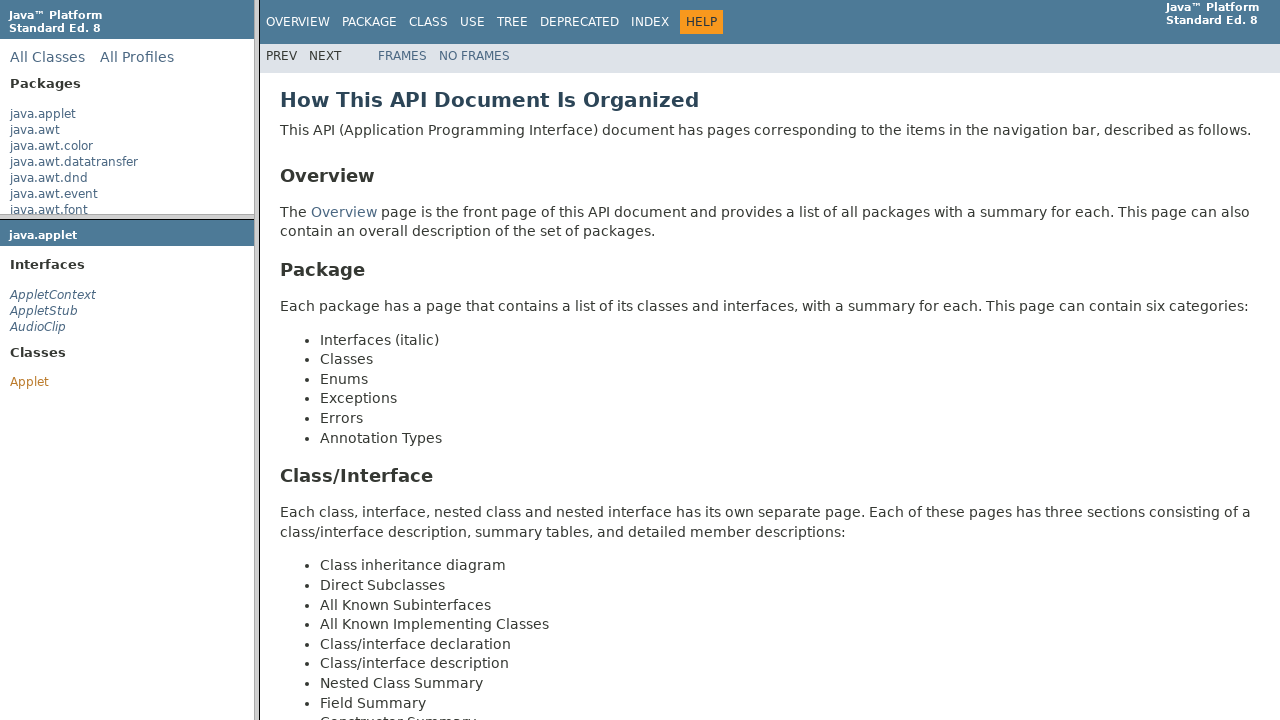

Switched to classFrame
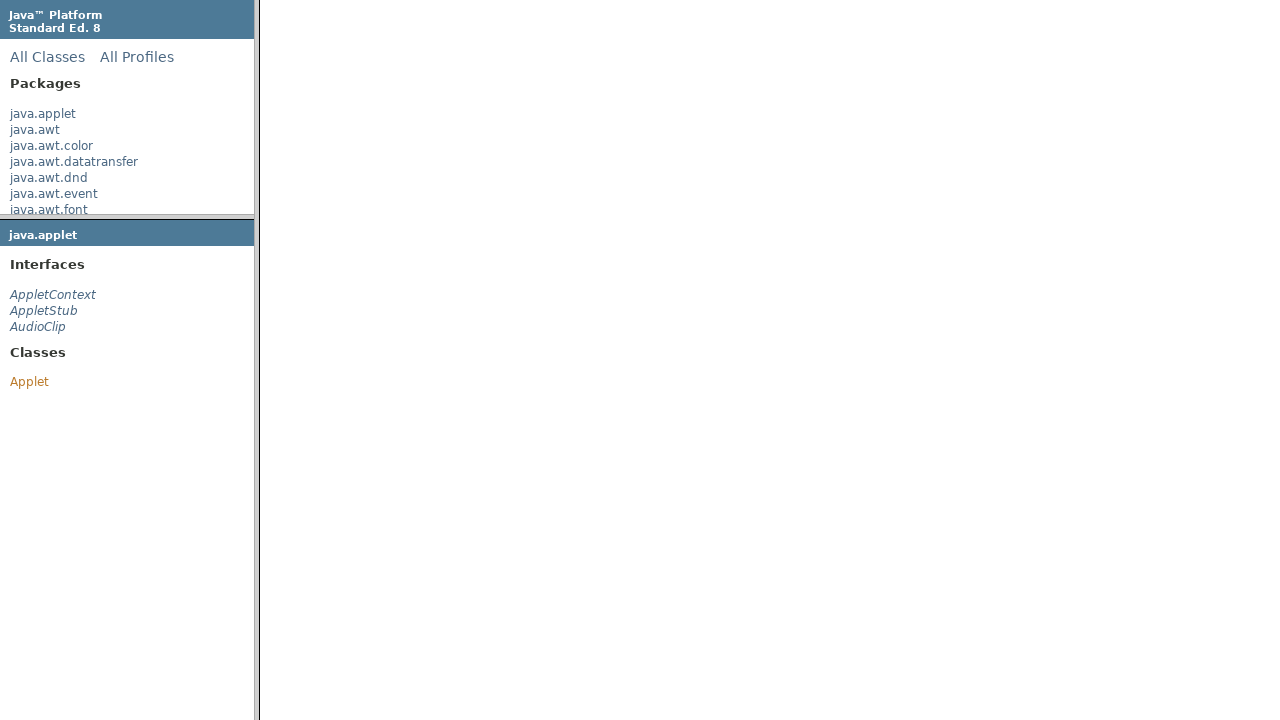

Clicked on Tree in navigation bar of class frame at (526, 22) on xpath=/html/body/div[1]/ul/li[5]
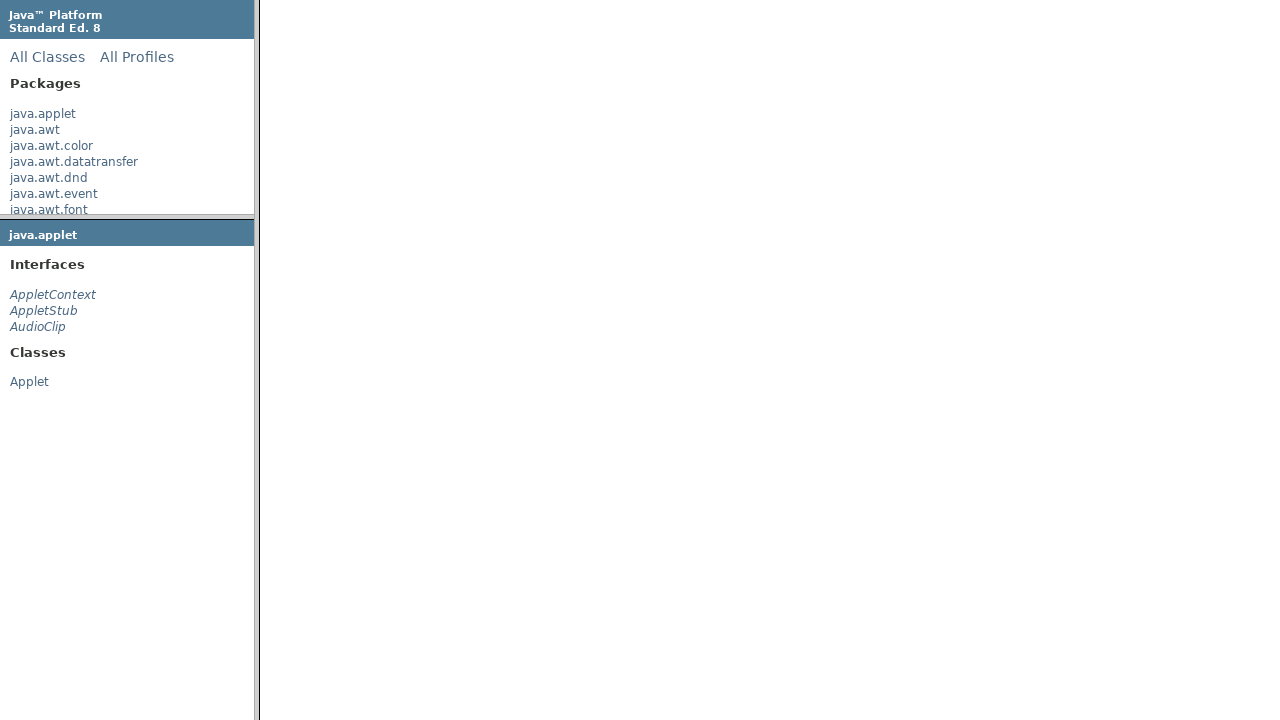

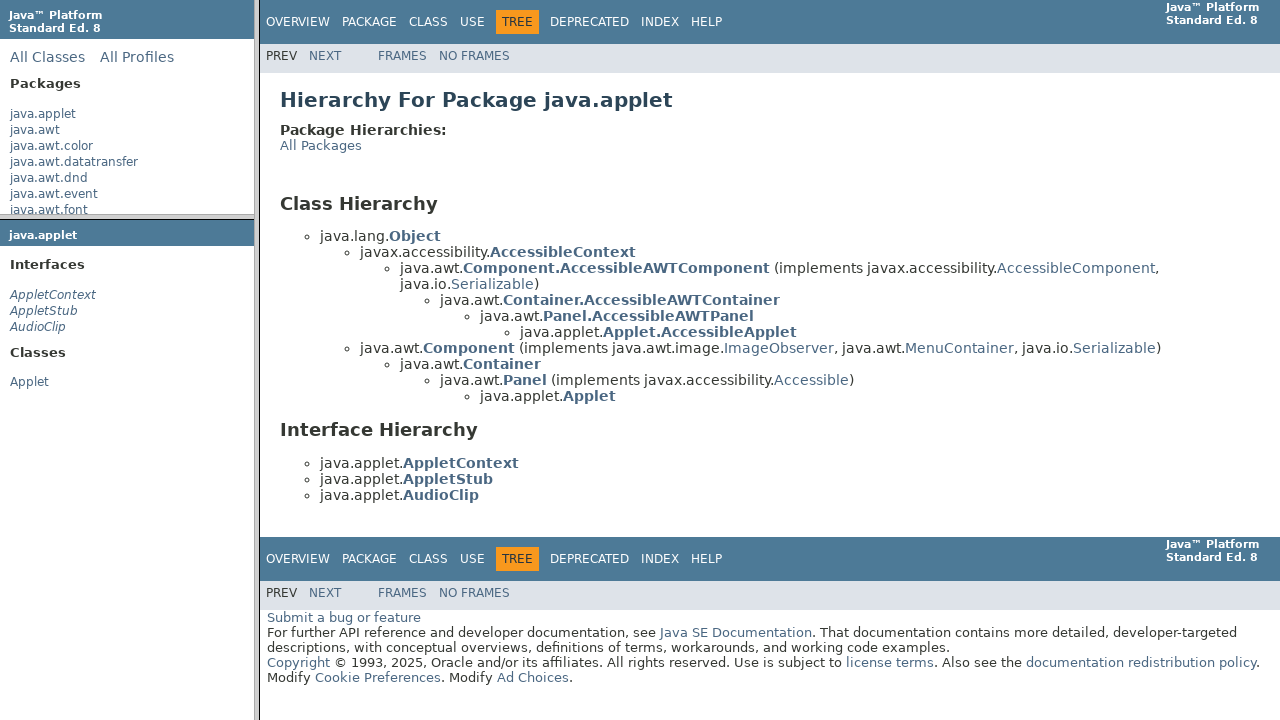